Tests checkbox functionality by clicking to check and uncheck a checkbox, and counts total checkboxes on the page

Starting URL: https://rahulshettyacademy.com/AutomationPractice/

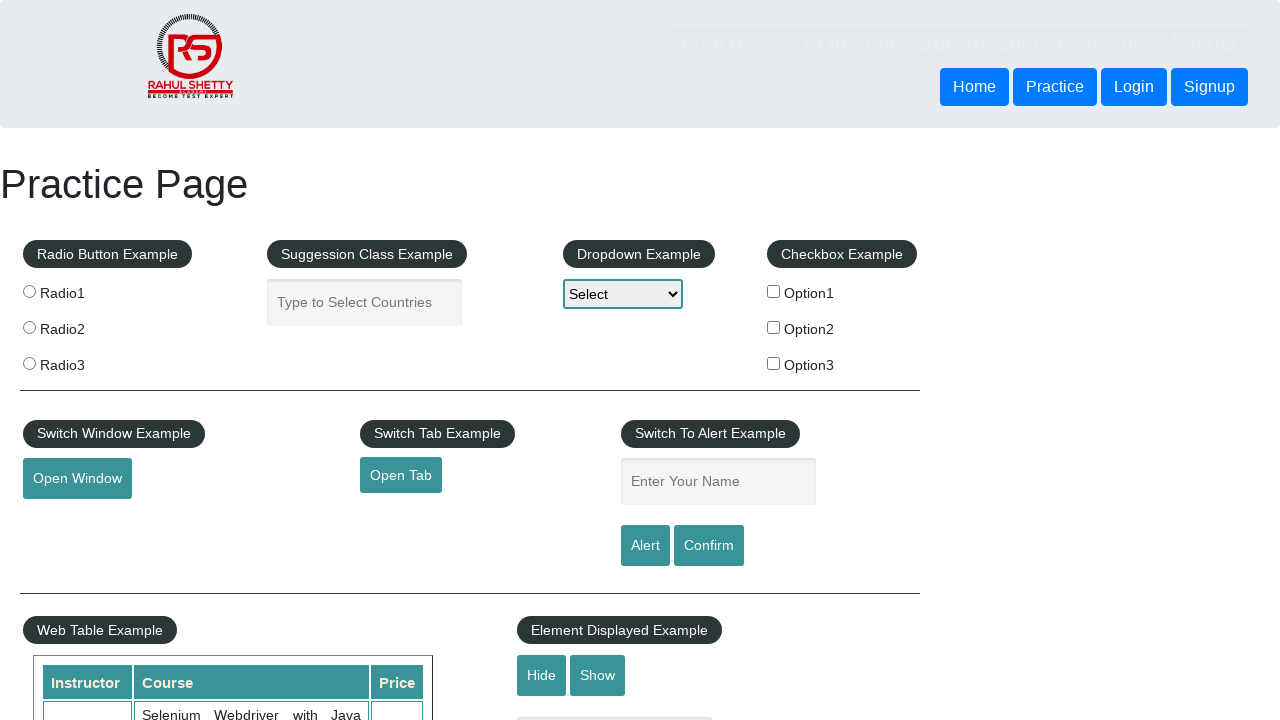

Clicked checkbox #checkBoxOption1 to check it at (774, 291) on #checkBoxOption1
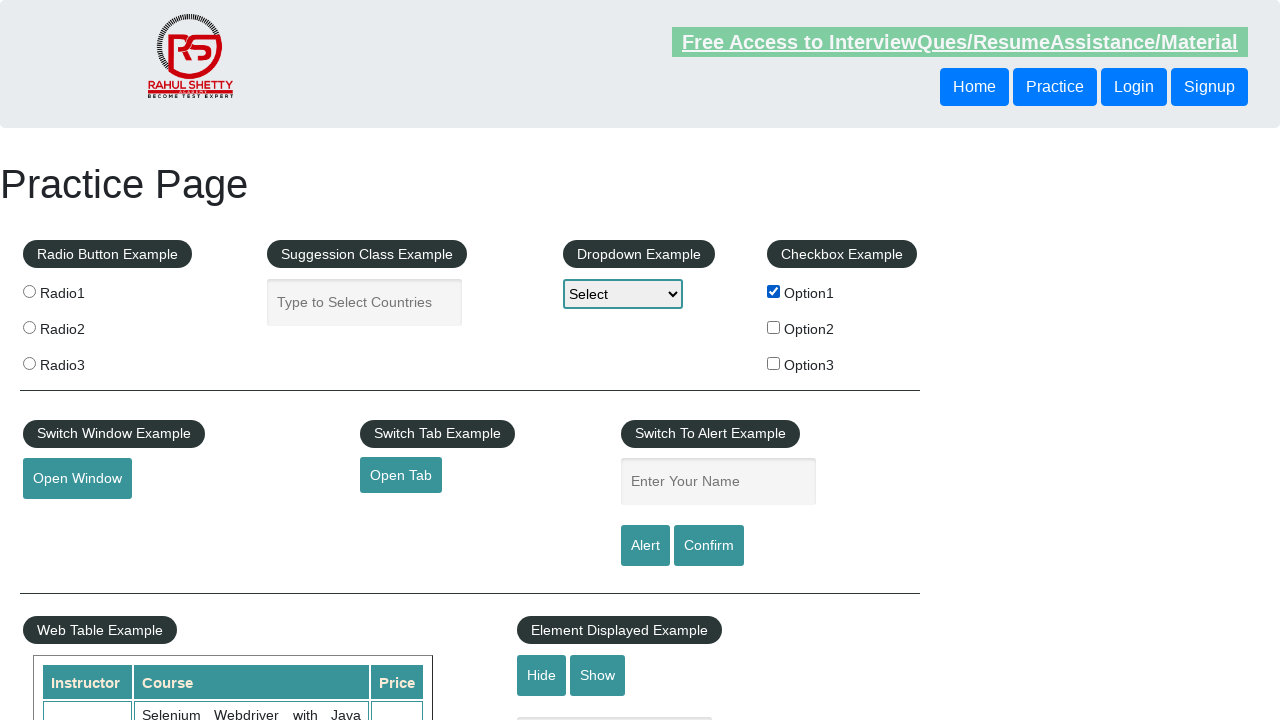

Verified checkbox #checkBoxOption1 is checked
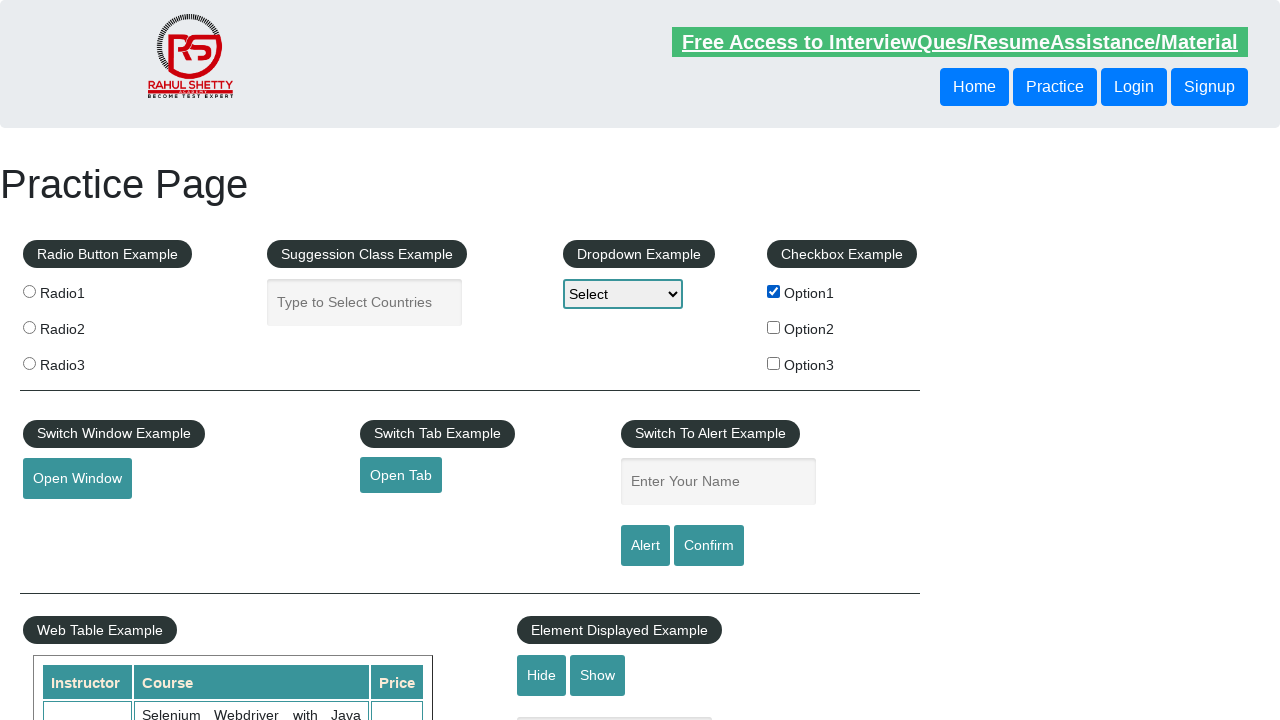

Clicked checkbox #checkBoxOption1 again to uncheck it at (774, 291) on #checkBoxOption1
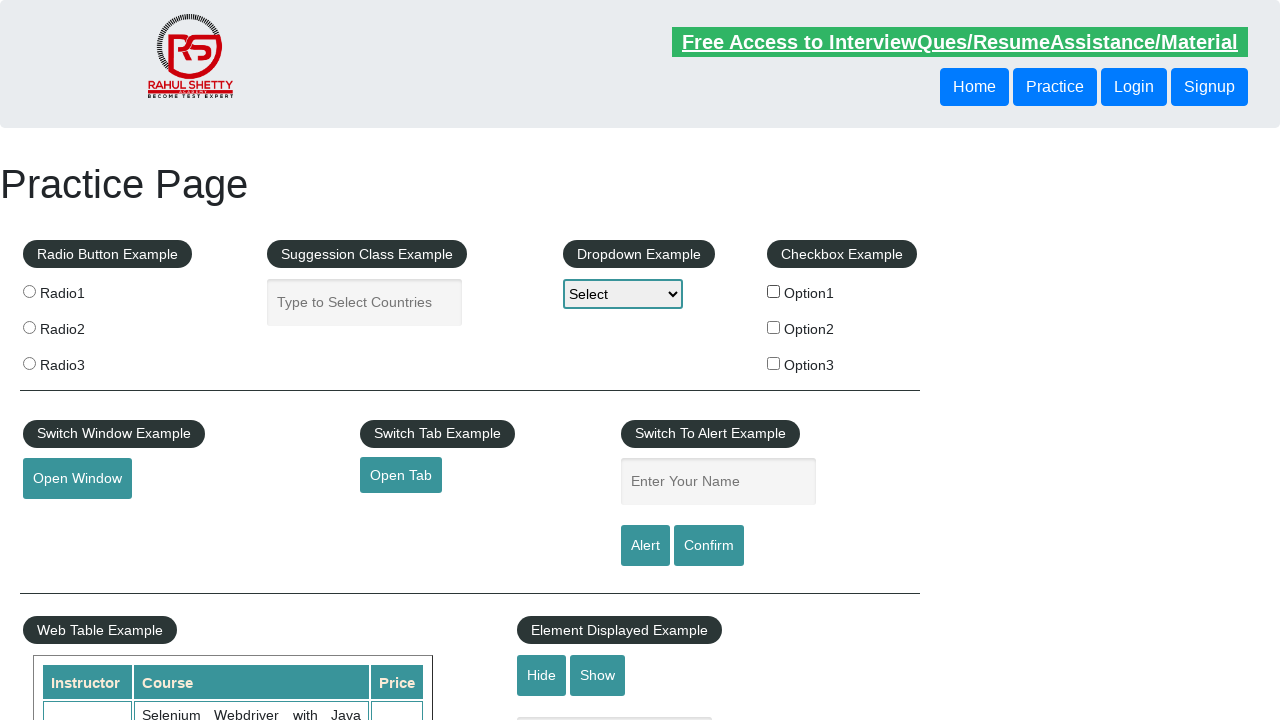

Verified checkbox #checkBoxOption1 is unchecked
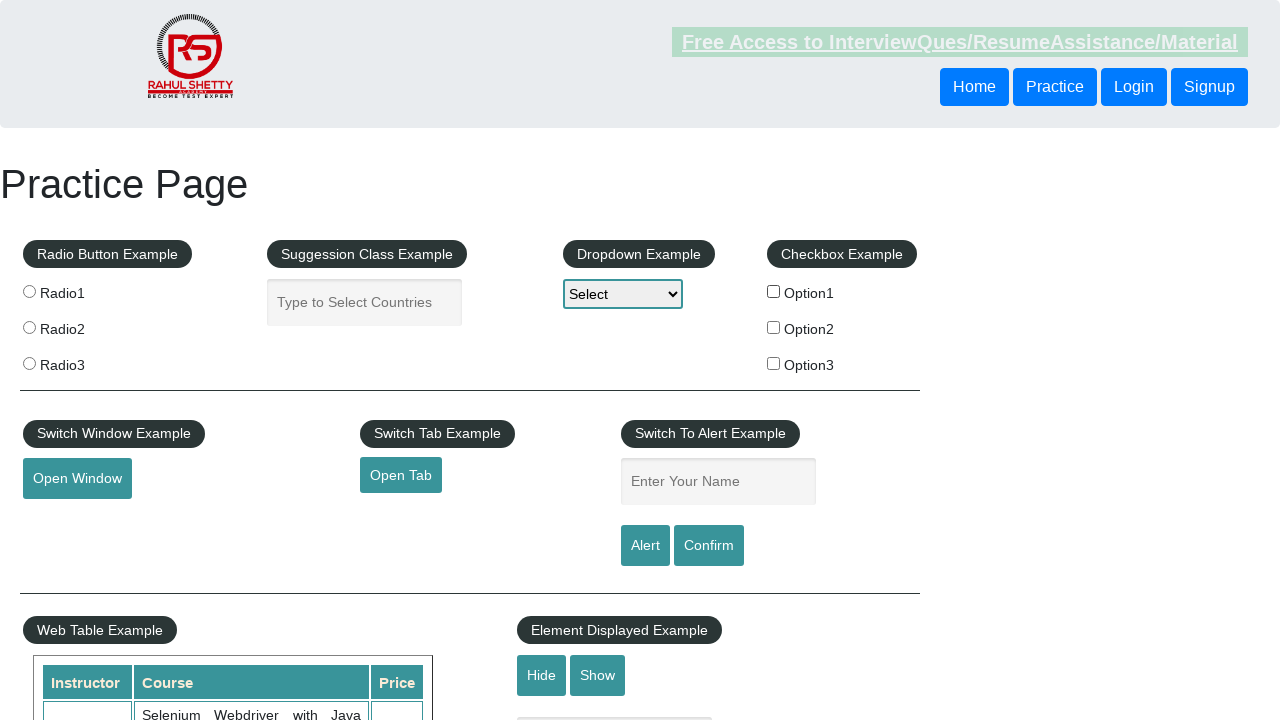

Counted total checkboxes on page: 3
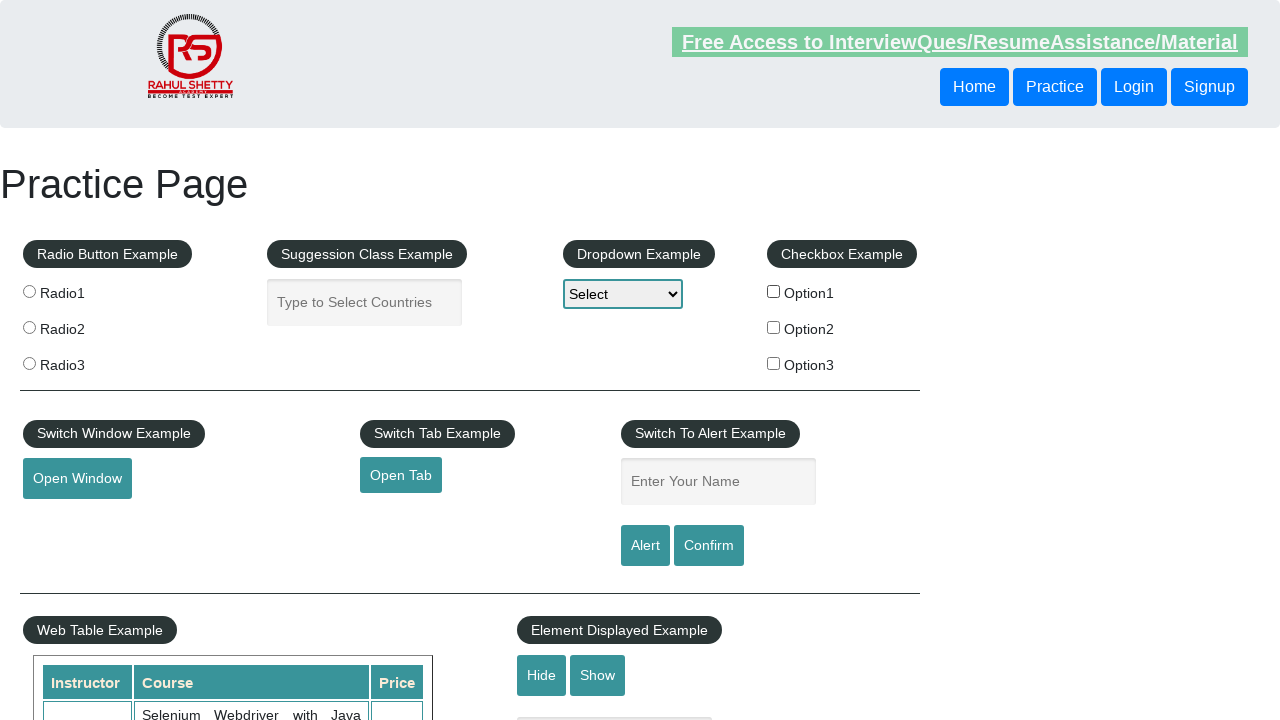

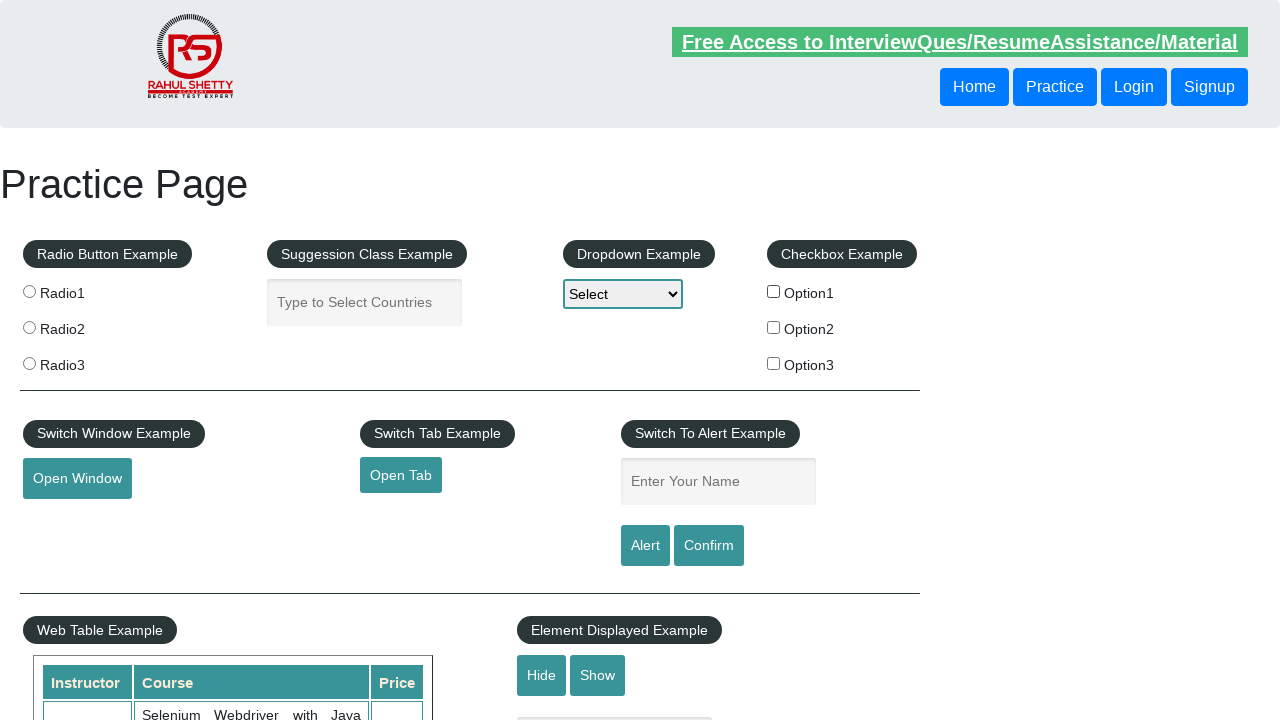